Tests iframe navigation by accessing a nested iframe structure on W3Schools tryit editor, clicking a CSS Tutorial link within the nested frames, and then clicking a button on the main page.

Starting URL: https://www.w3schools.com/tags/tryit.asp?filename=tryhtml_iframe

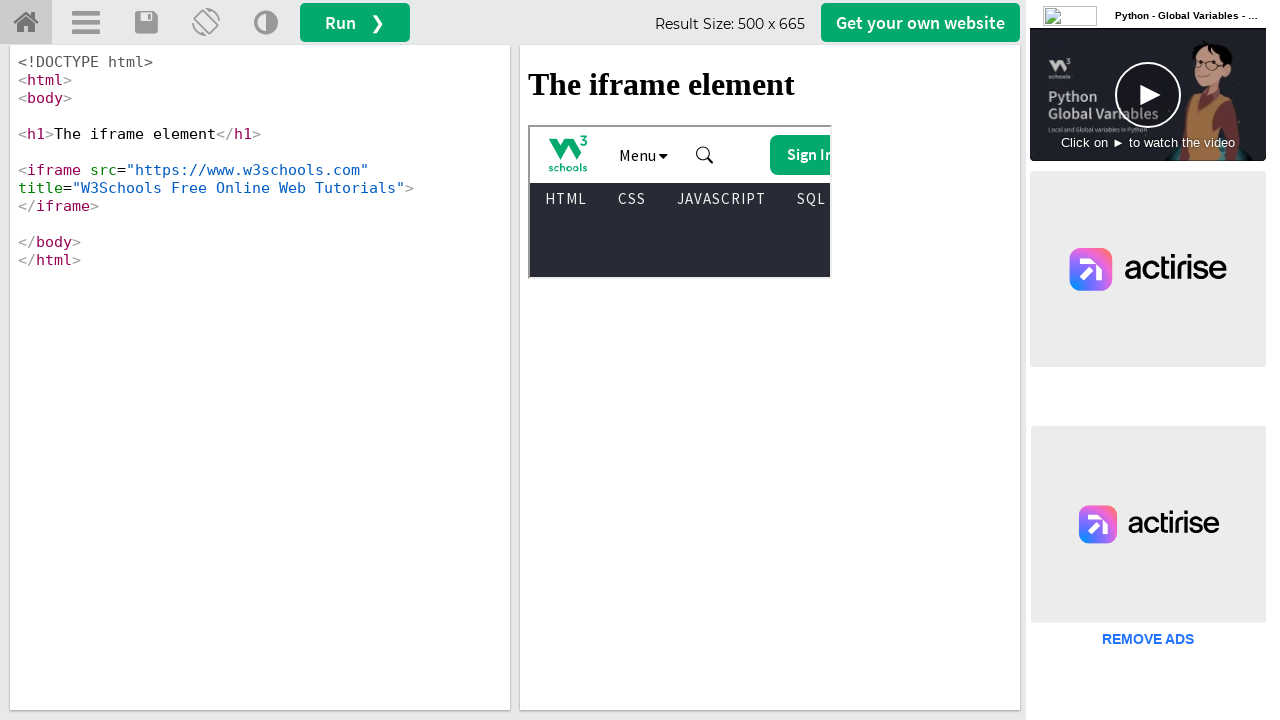

Navigated to W3Schools tryit editor with iframe example
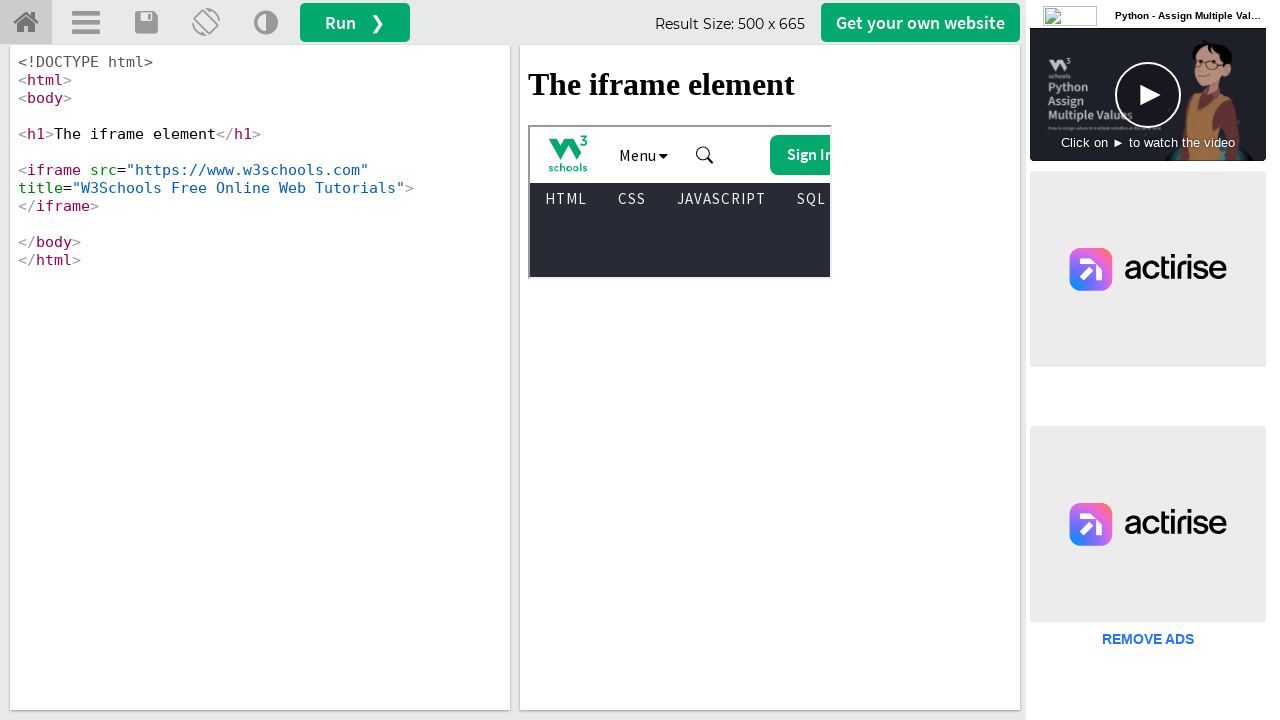

Located the first iframe (iframeResult)
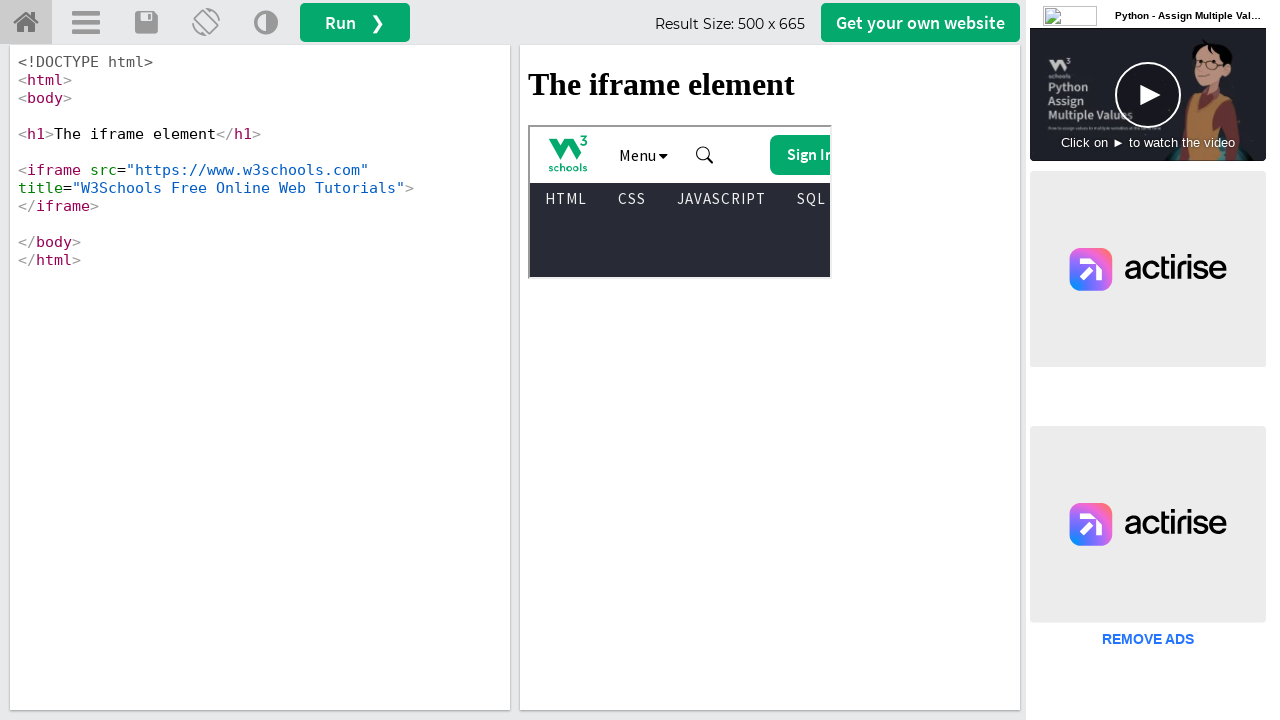

Located the nested iframe within the result iframe
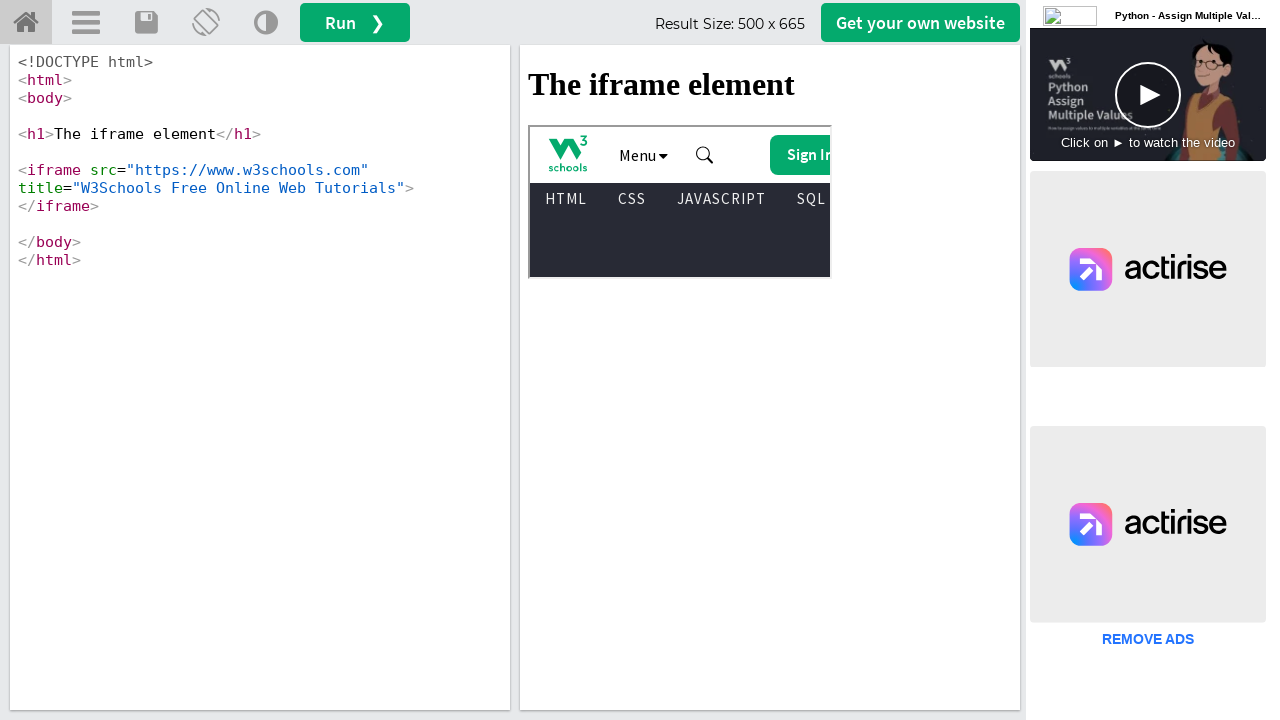

Clicked on the CSS Tutorial link within the nested iframe at (632, 199) on iframe[name='iframeResult'] >> internal:control=enter-frame >> iframe[title='W3S
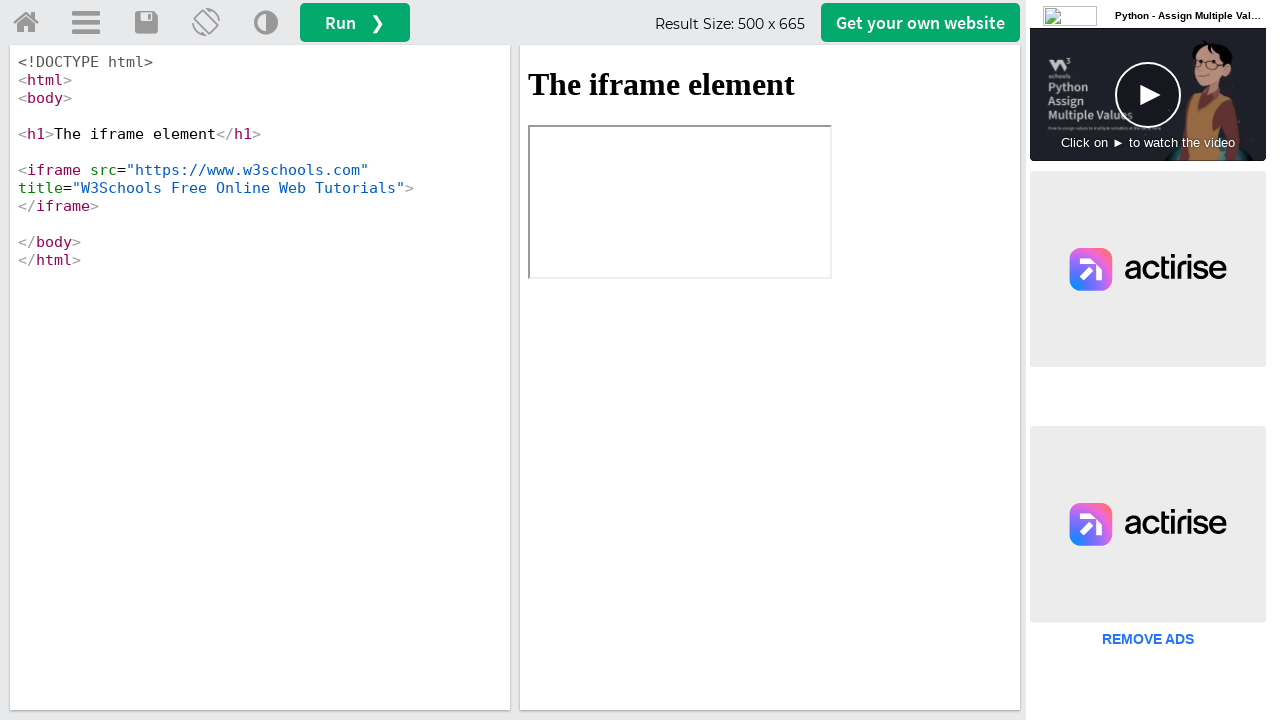

Clicked on the 'Get Website' button on the main page at (920, 22) on a#getwebsitebtn
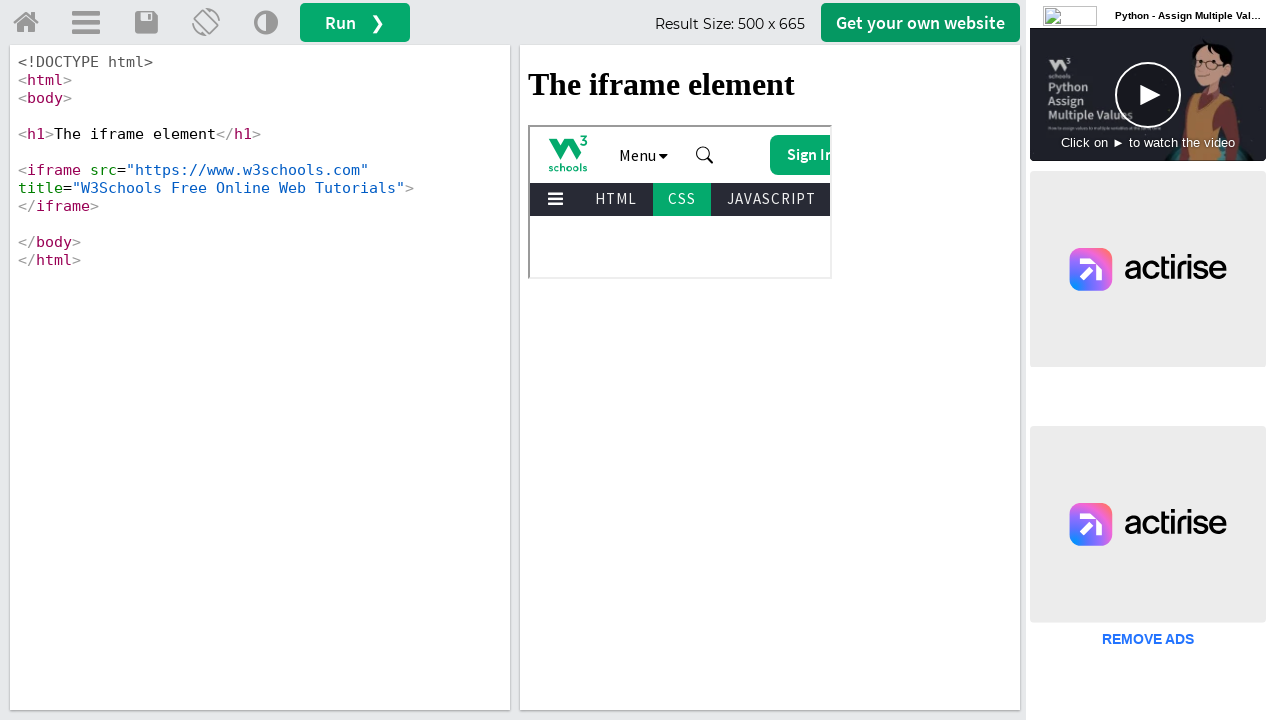

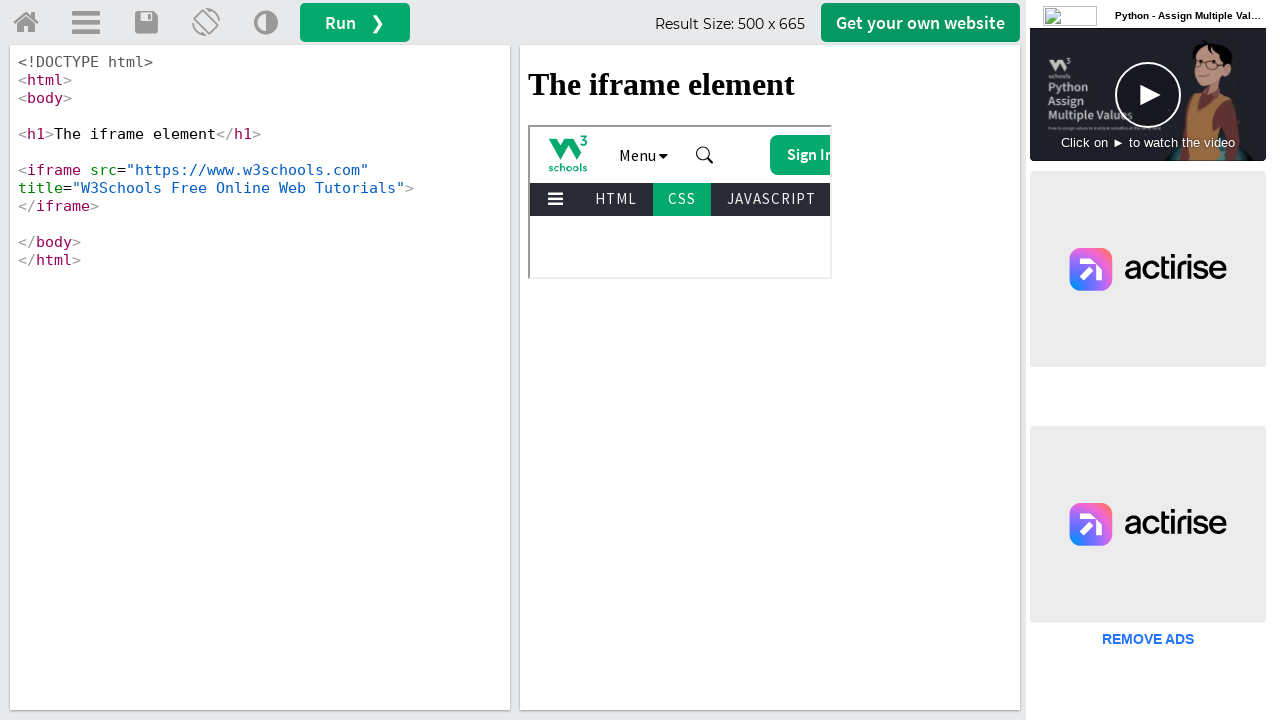